Tests scrolling to various elements on the page, clicking the Apply Now button, and verifying contact information is displayed correctly

Starting URL: https://www.techtorialacademy.com/

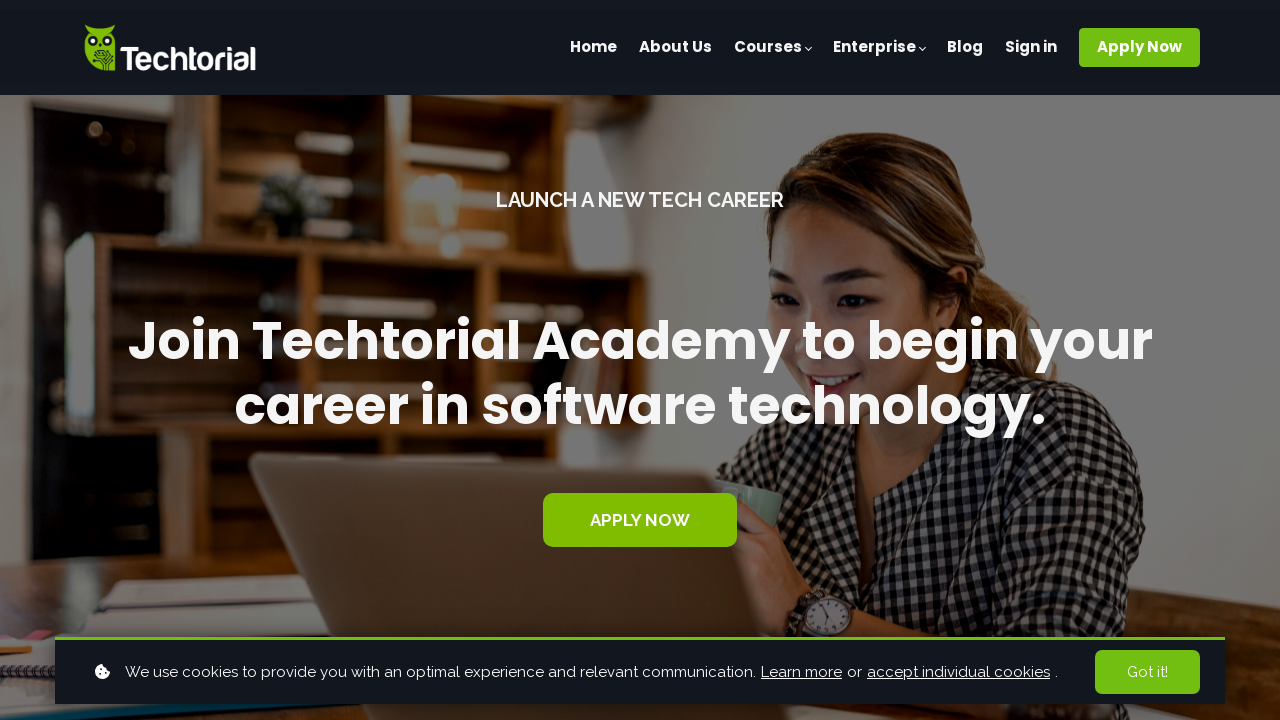

Scrolled to Corporate Training section
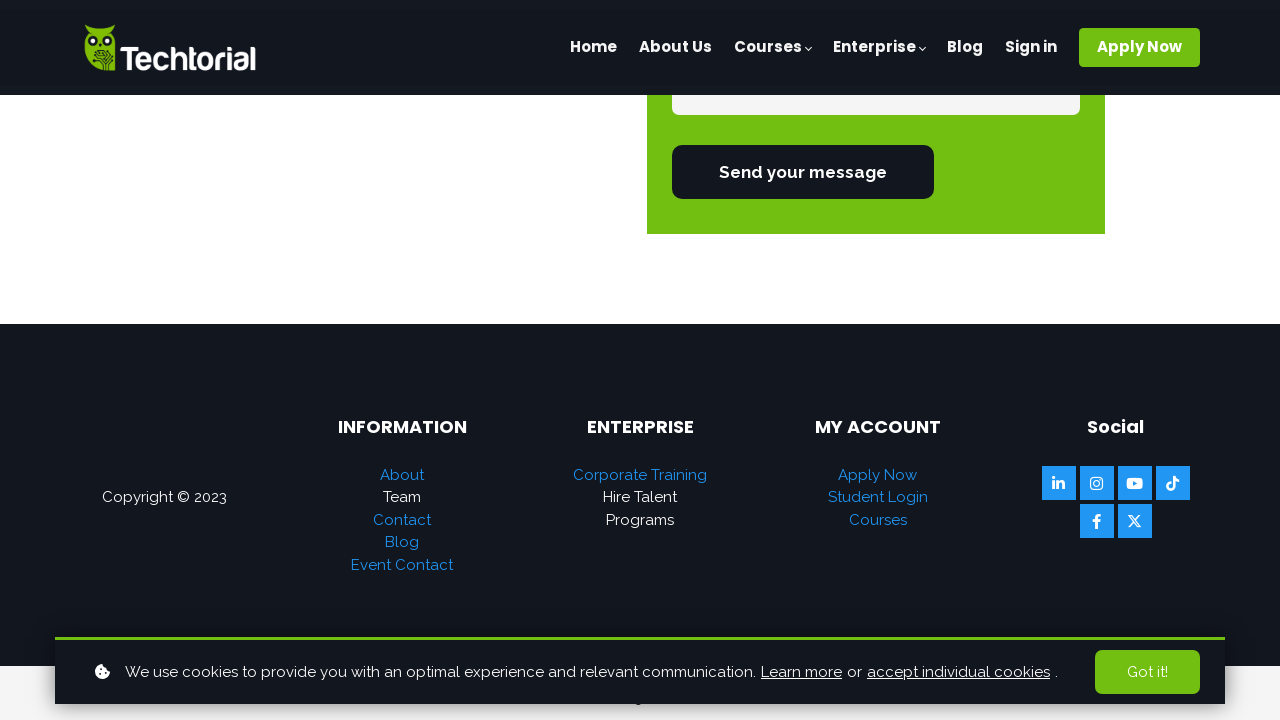

Verified Corporate Training text is visible
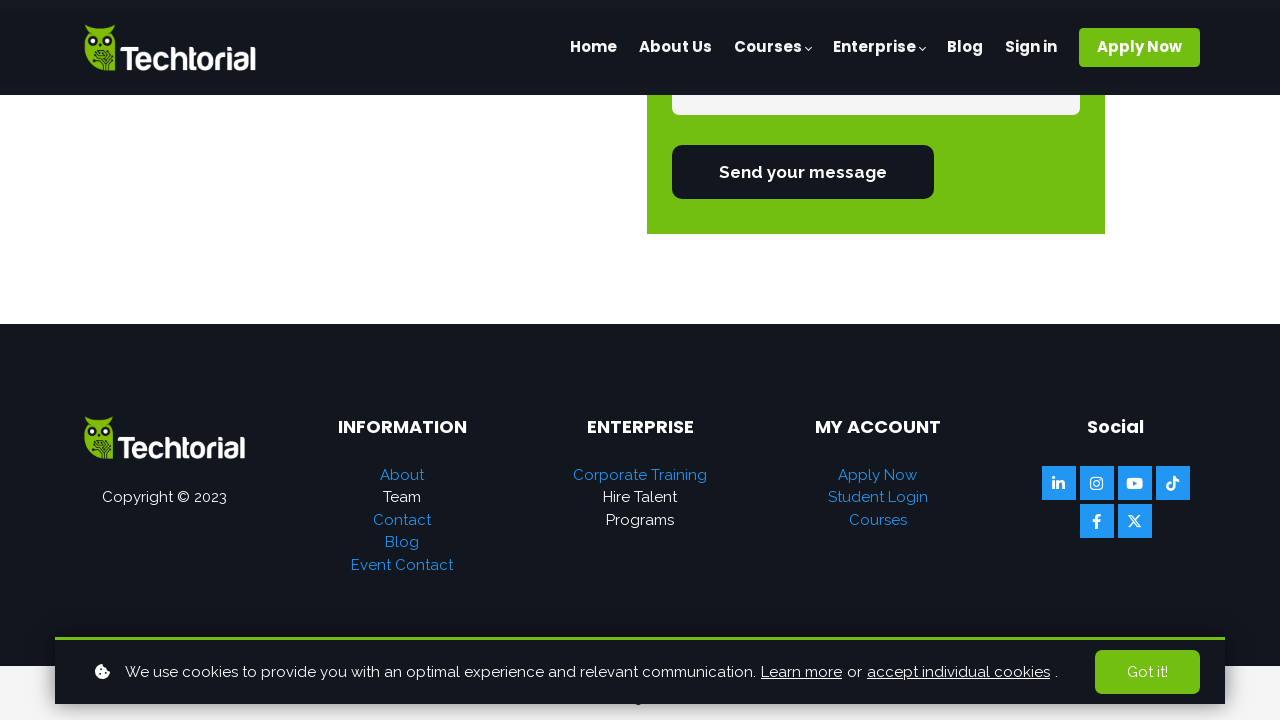

Scrolled to Apply Now button
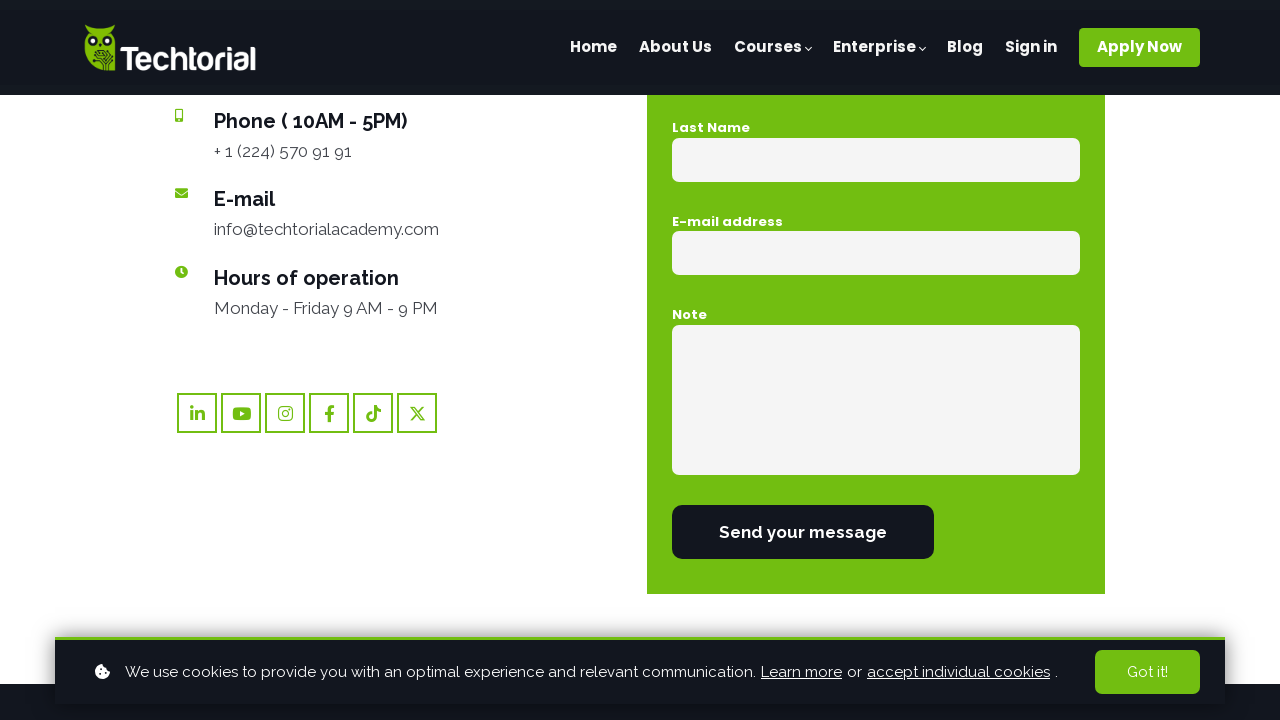

Waited 2 seconds for page to load
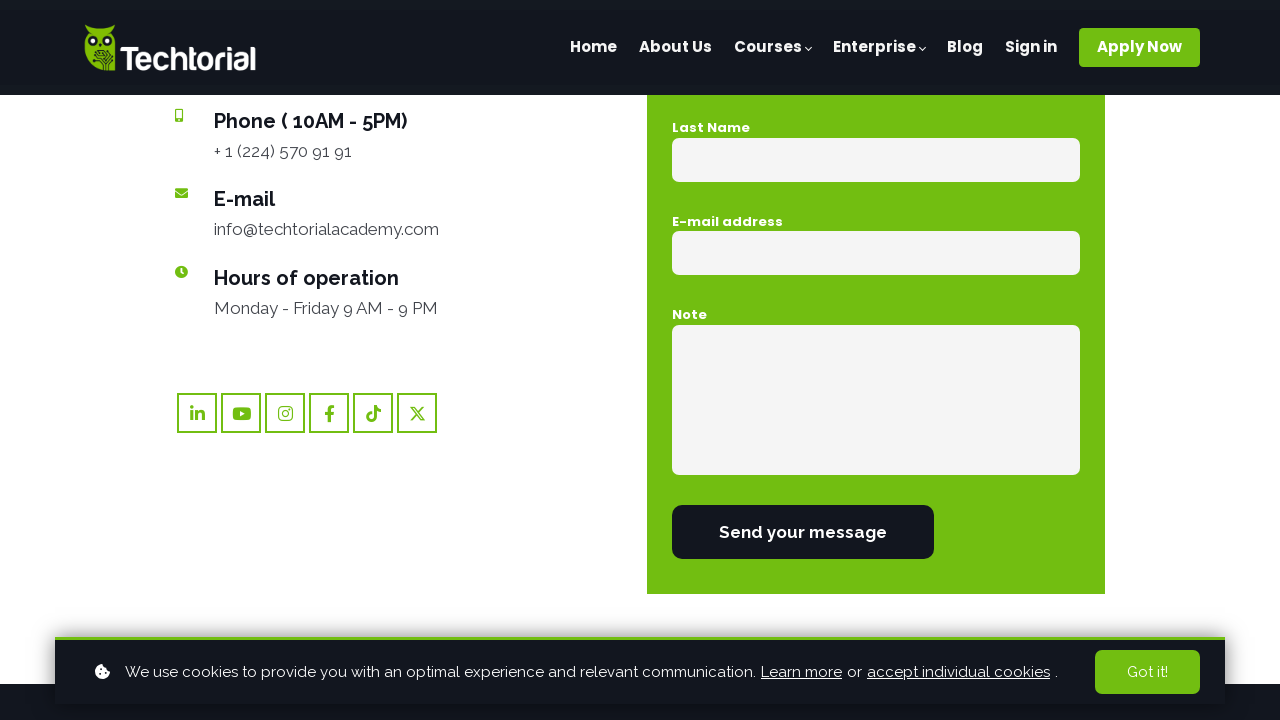

Clicked Apply Now button at (1140, 48) on xpath=//span[.='Apply Now']
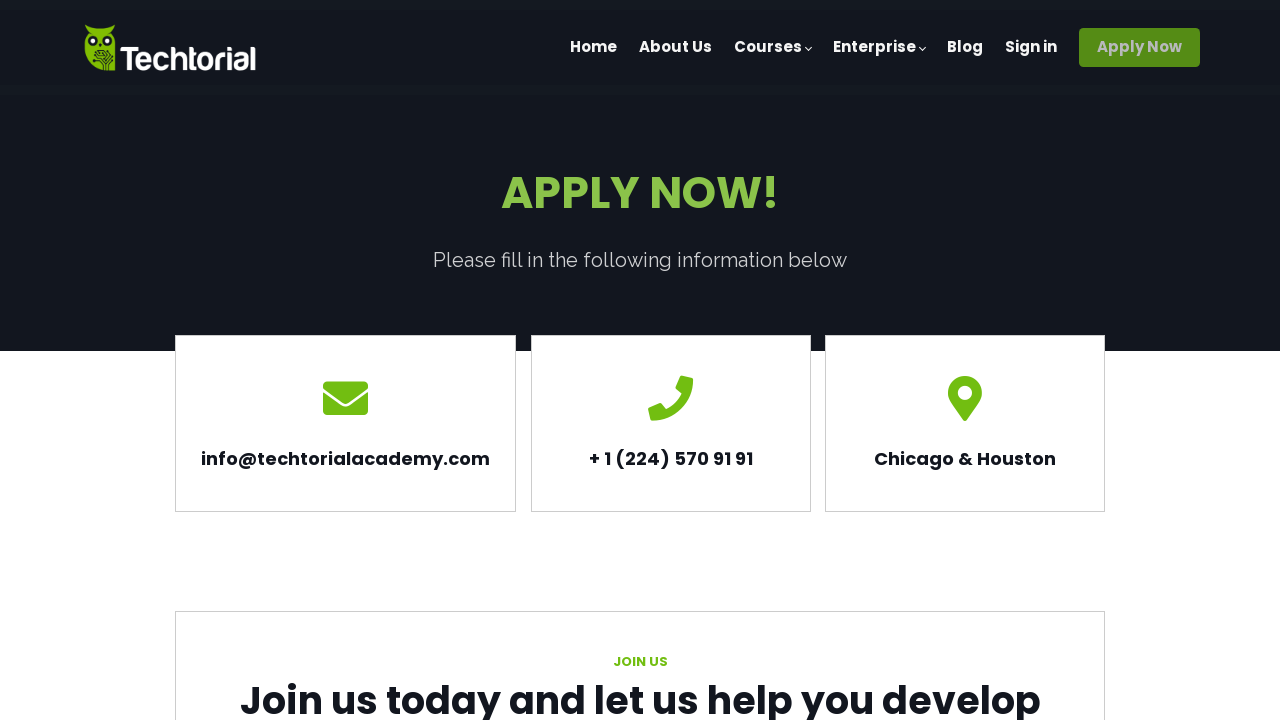

Contact information heading is now visible
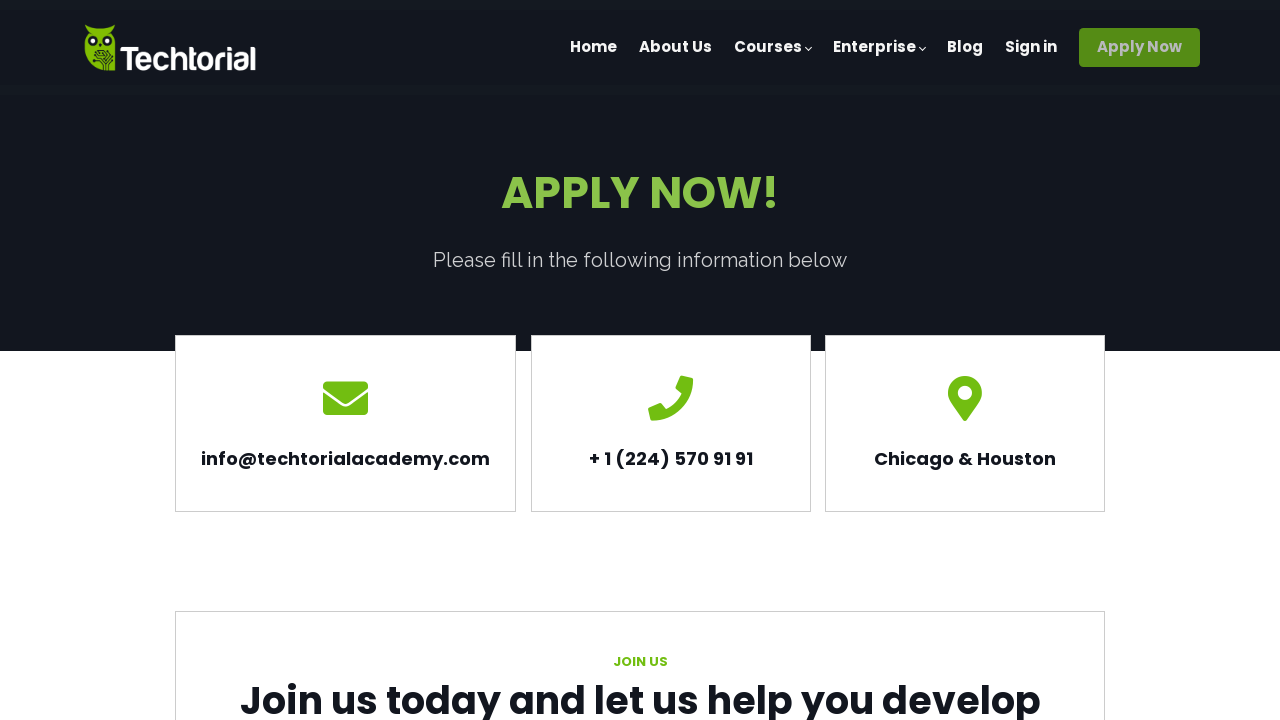

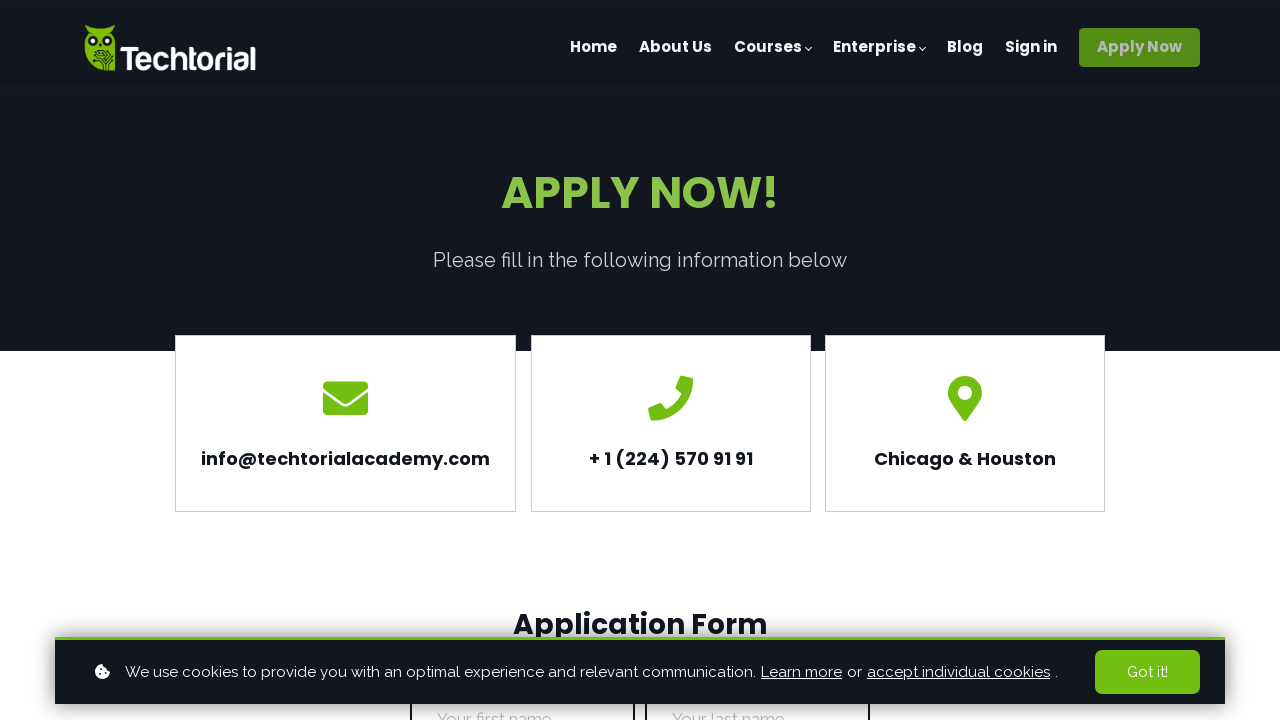